Tests static dropdown functionality by selecting a random option from a dropdown menu.

Starting URL: https://codenboxautomationlab.com/practice/

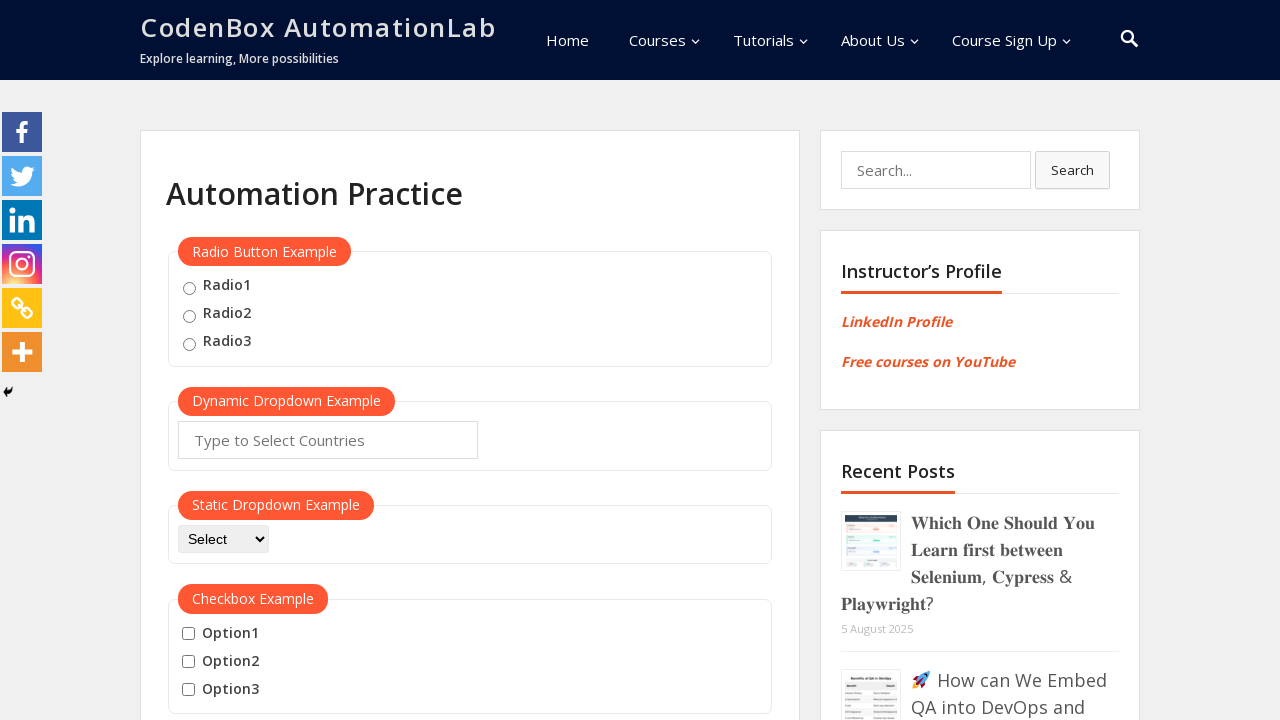

Waited for dropdown element to be present
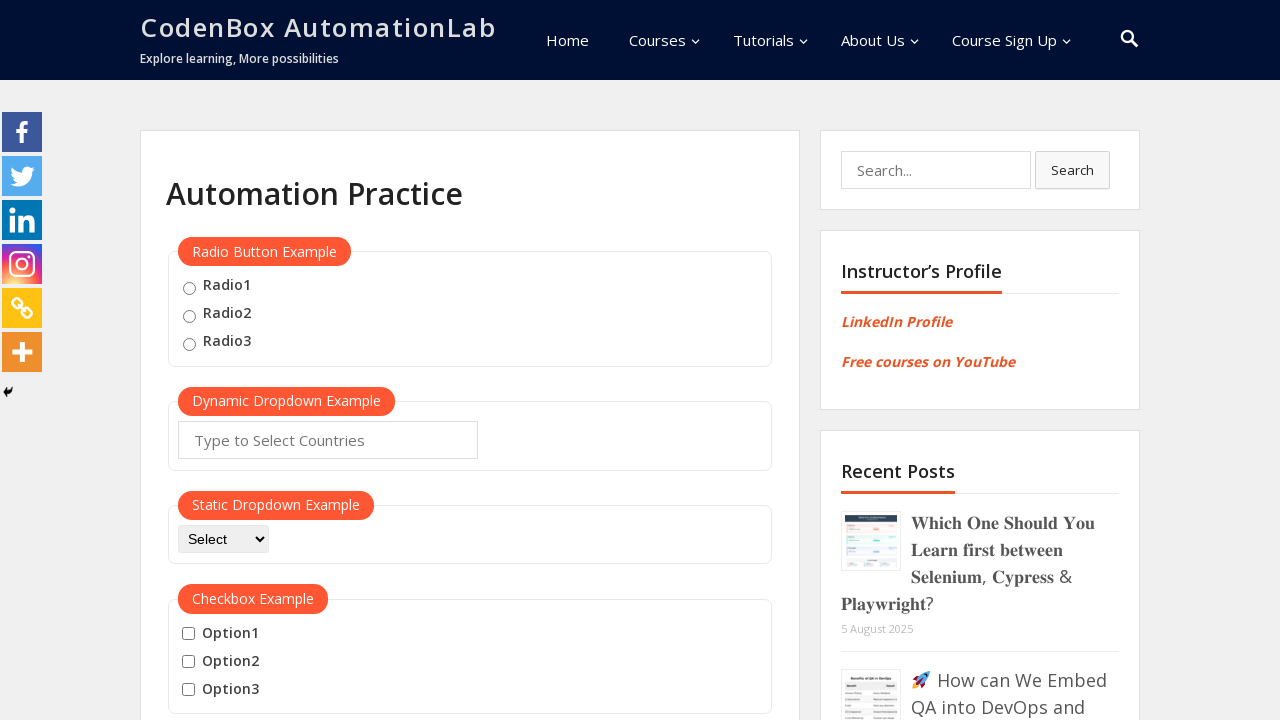

Located the dropdown element
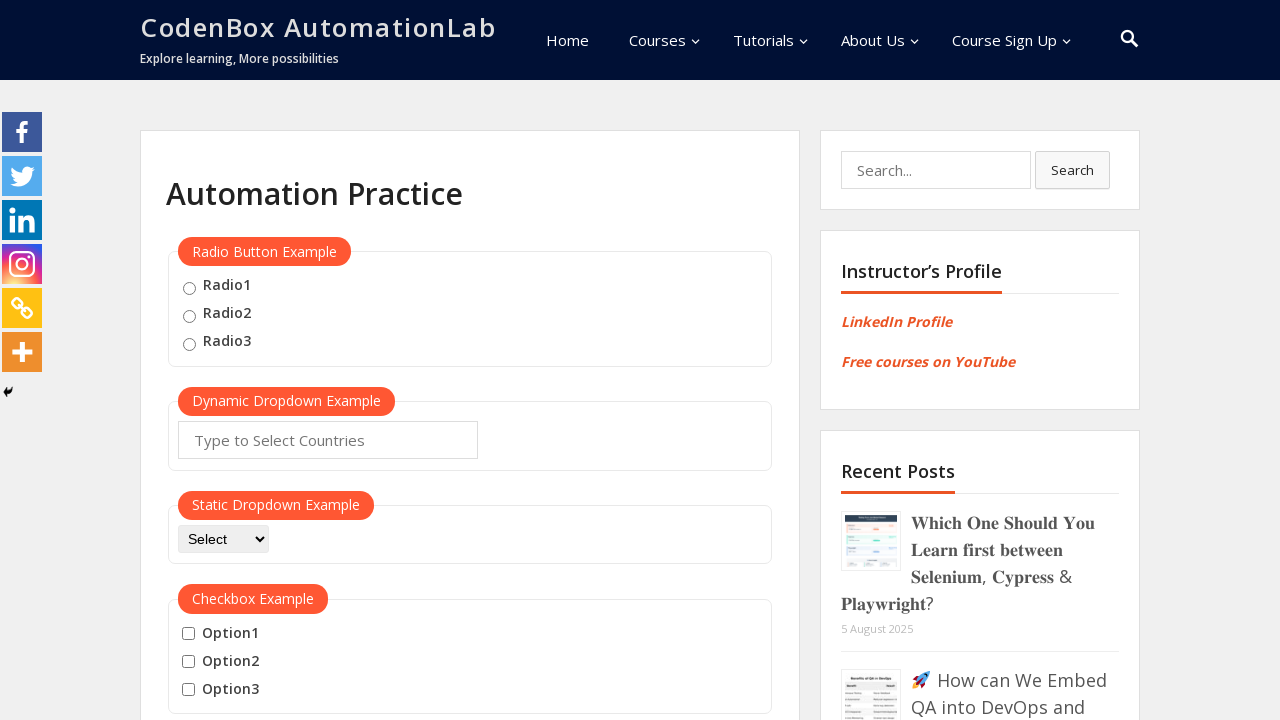

Retrieved all dropdown options (4 total)
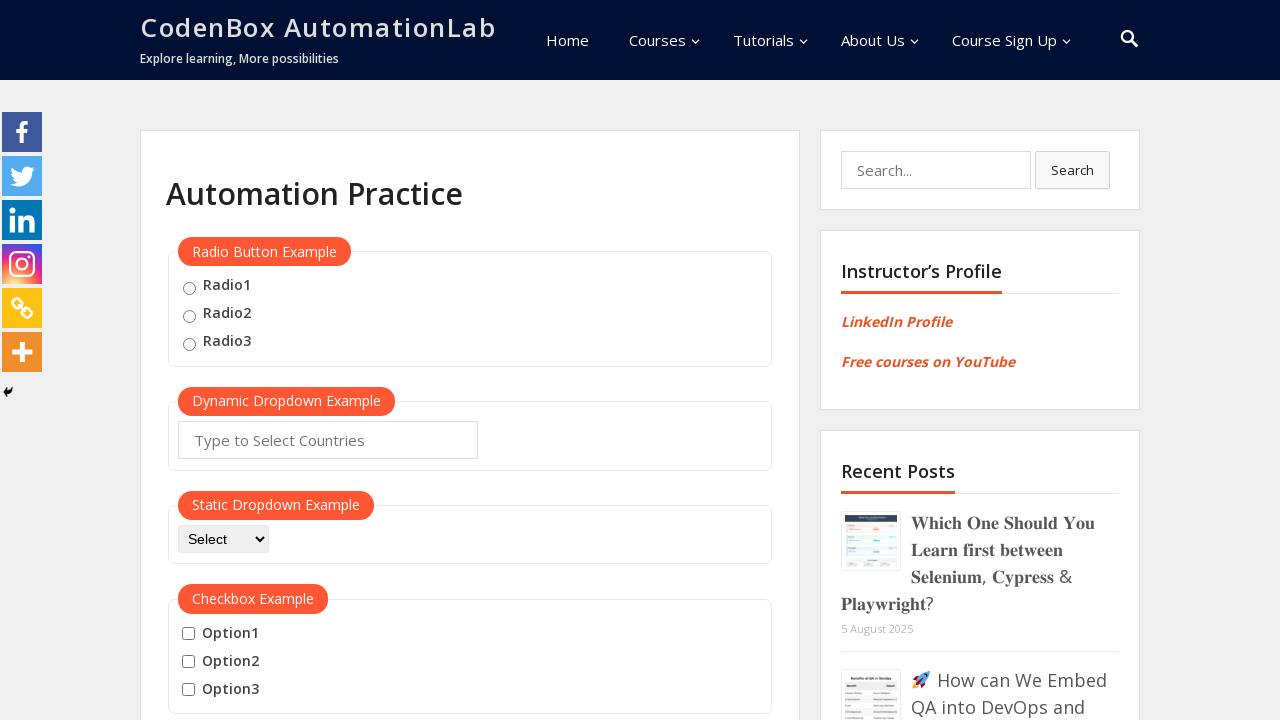

Generated random index 3 for dropdown selection
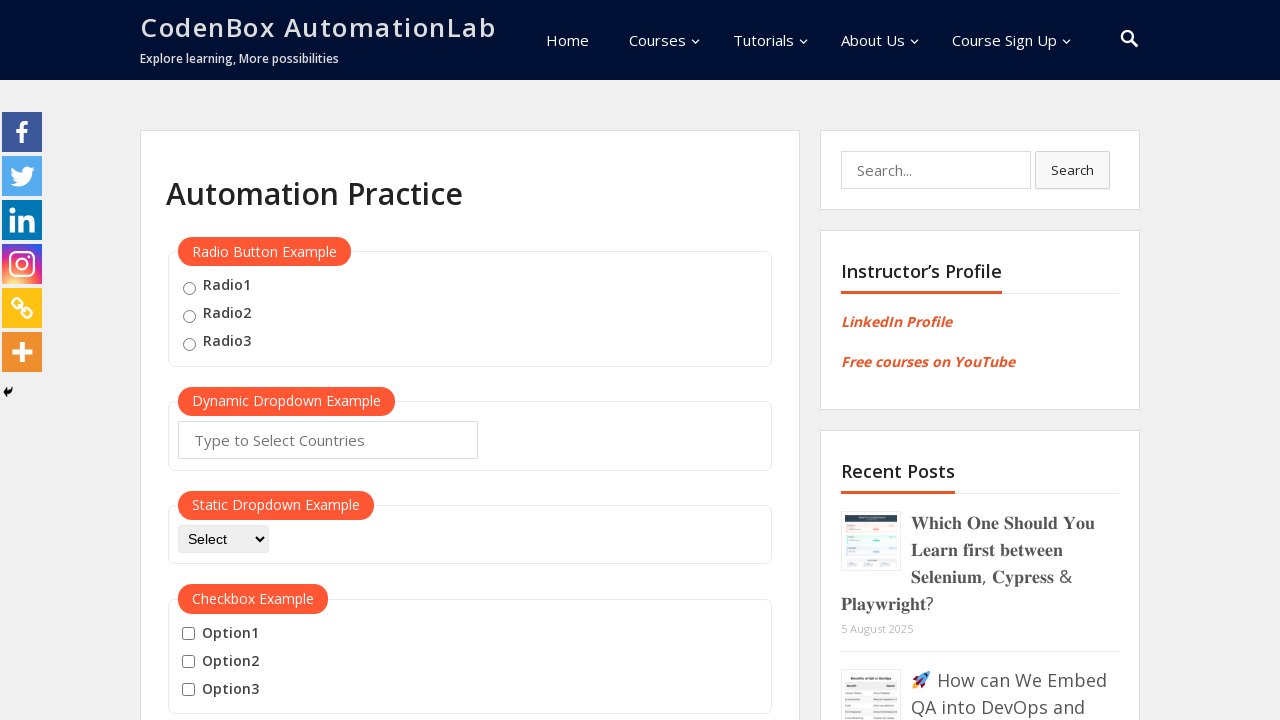

Selected dropdown option at index 3 on #dropdown-class-example
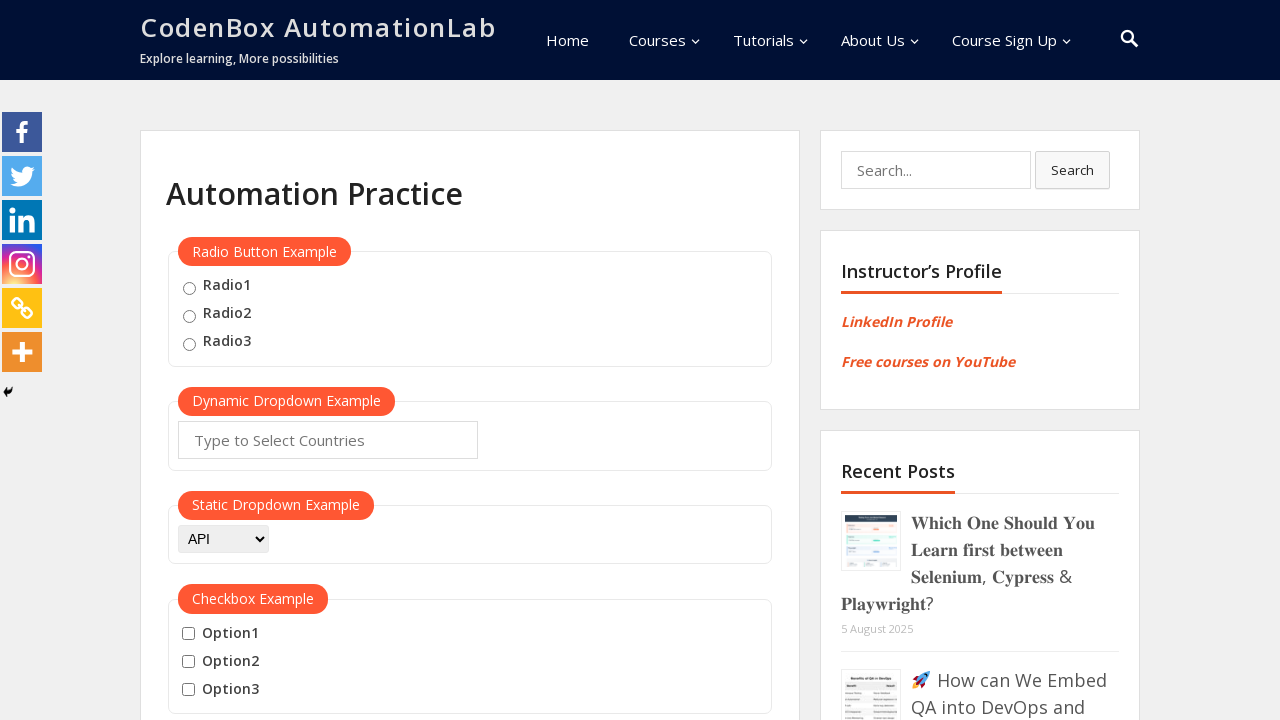

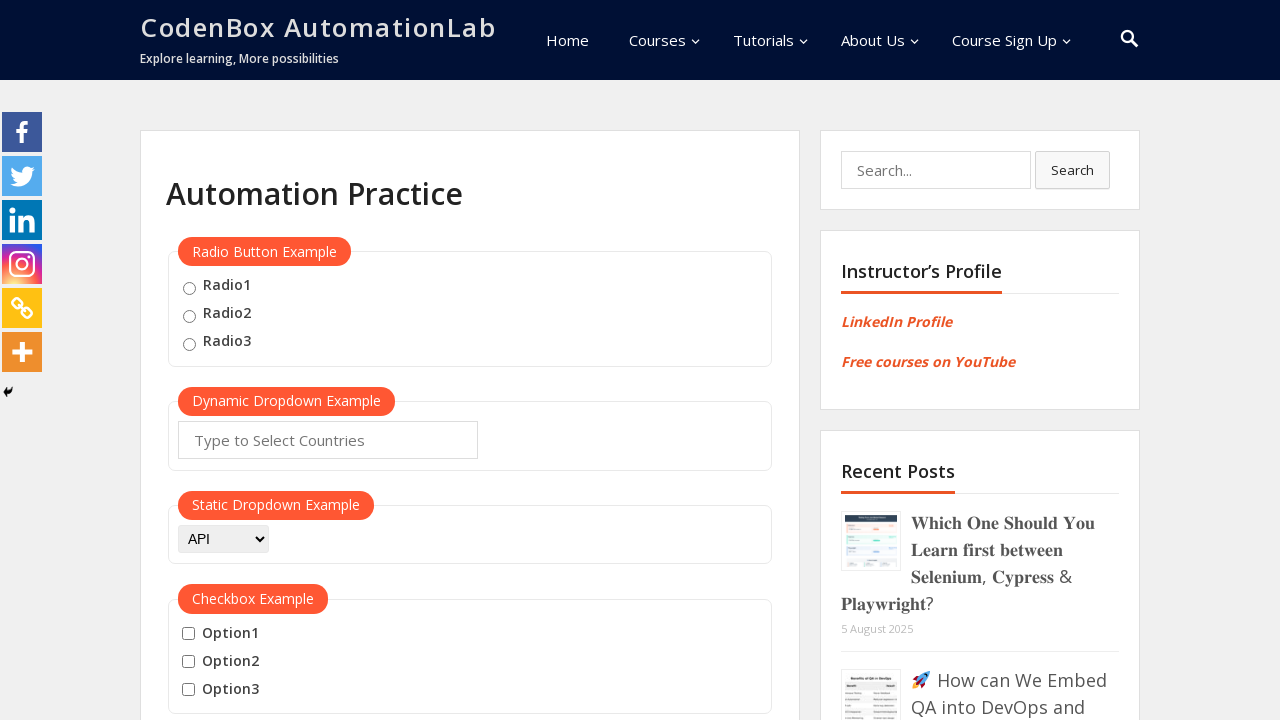